Navigates to Pinnacle NFL matchups page and attempts to interact with elements on the page

Starting URL: https://www.pinnacle.com/en/football/nfl/matchups/#period:0:spread

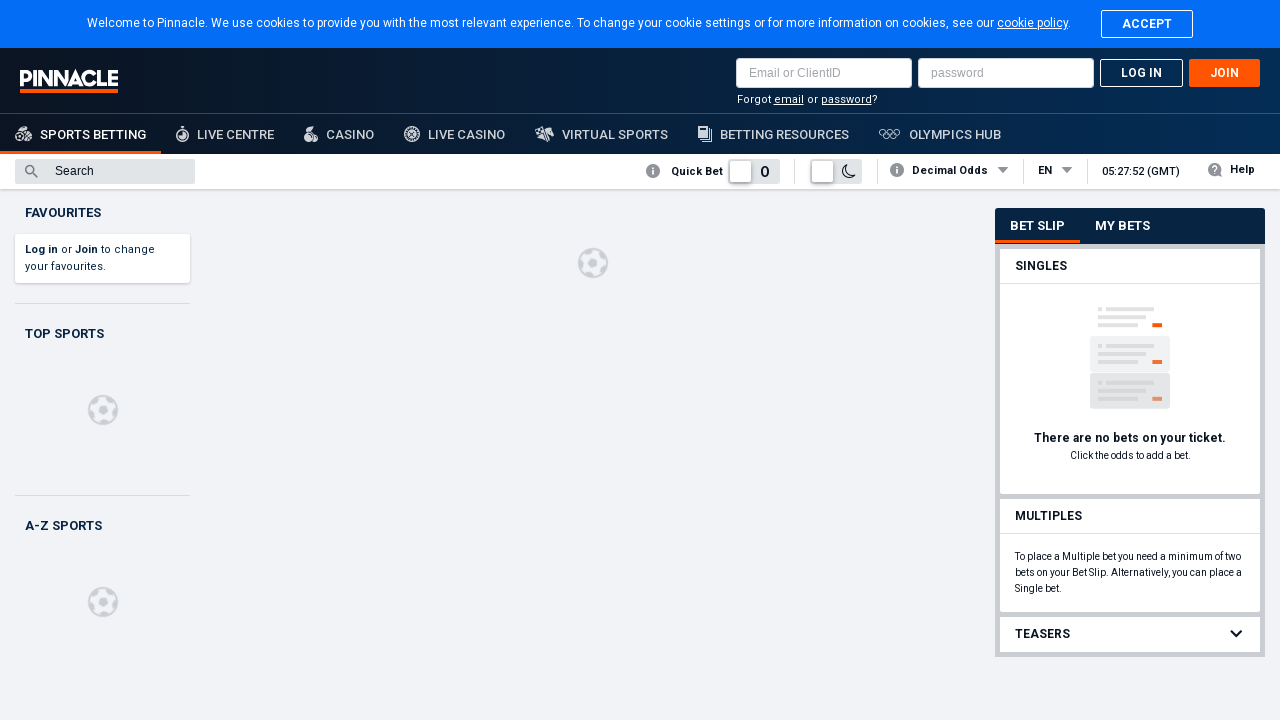

Waited 2 seconds for page to load
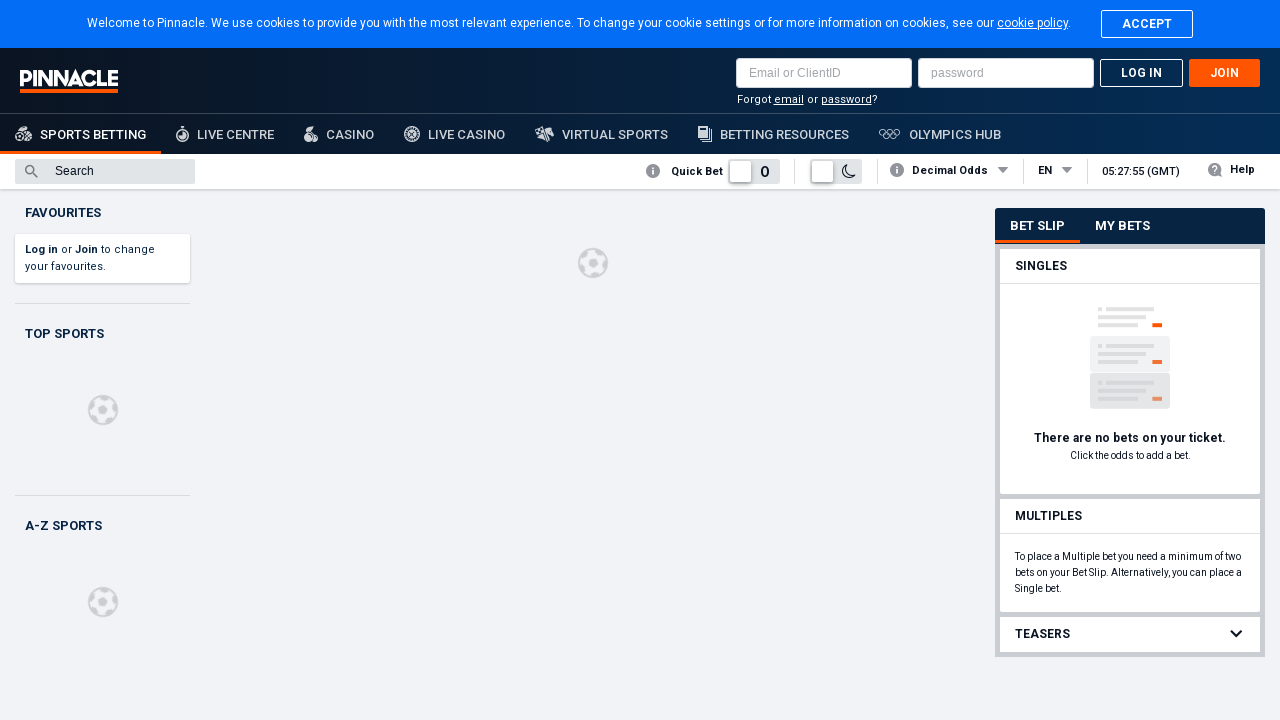

Filled text input field with 'Selenium' on input[type='text']
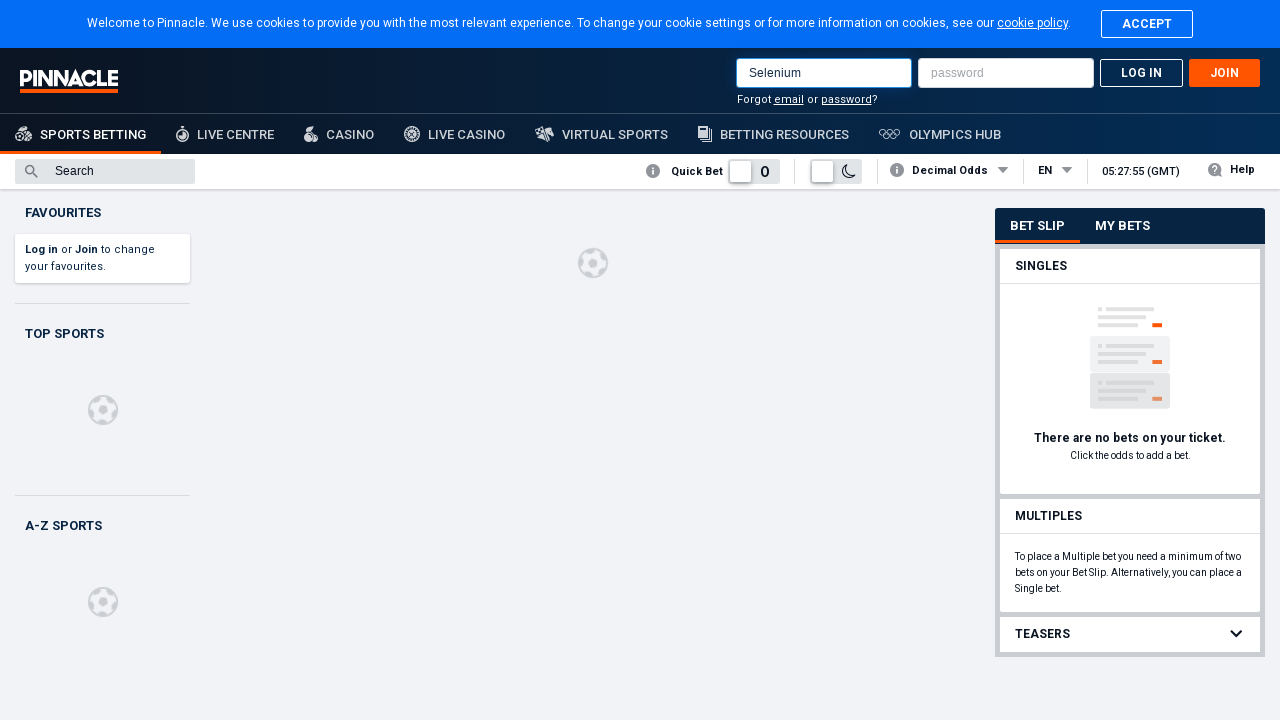

Clicked available button on page at (1147, 24) on button
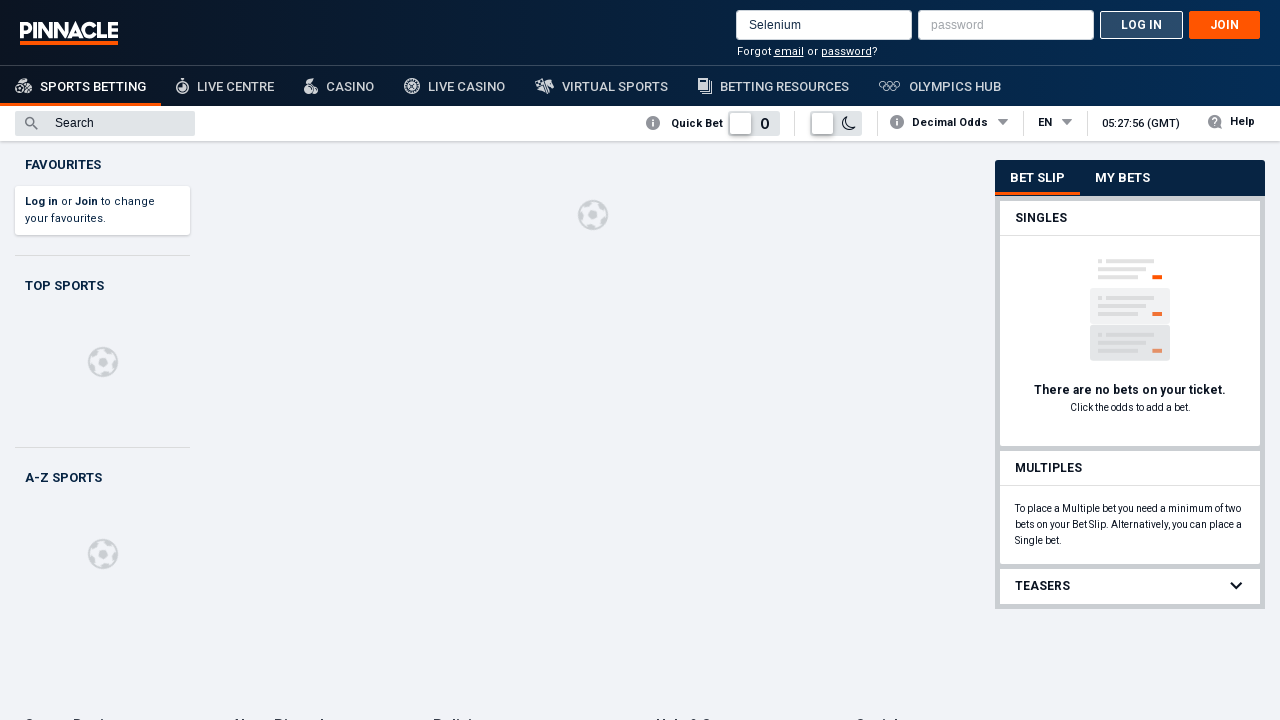

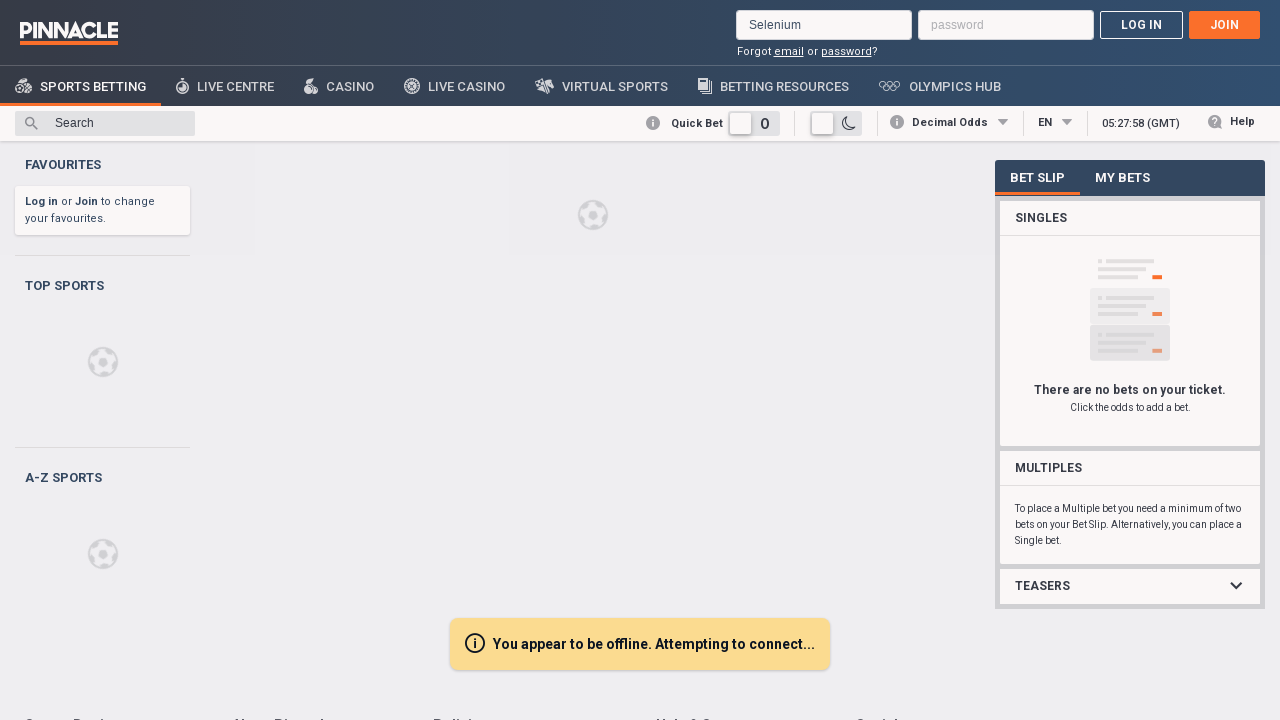